Tests filtering todos by clicking Active filter link

Starting URL: https://demo.playwright.dev/todomvc

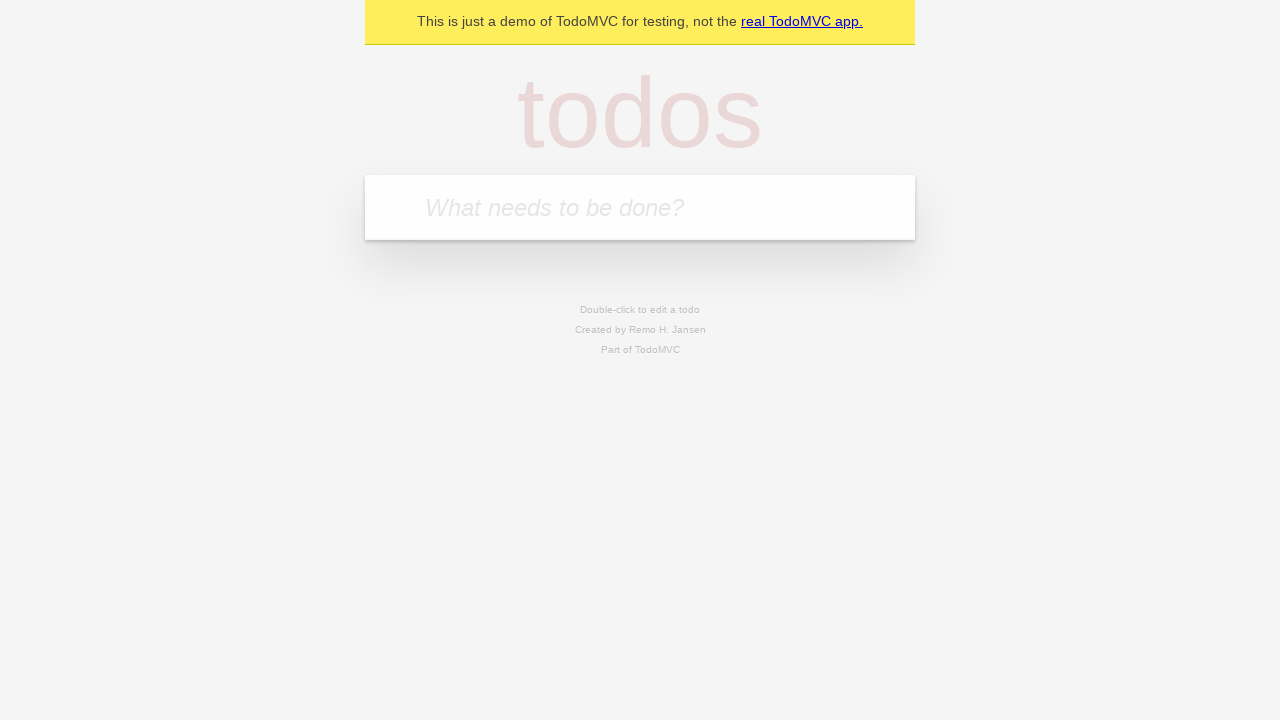

Filled todo input with 'buy some cheese' on internal:attr=[placeholder="What needs to be done?"i]
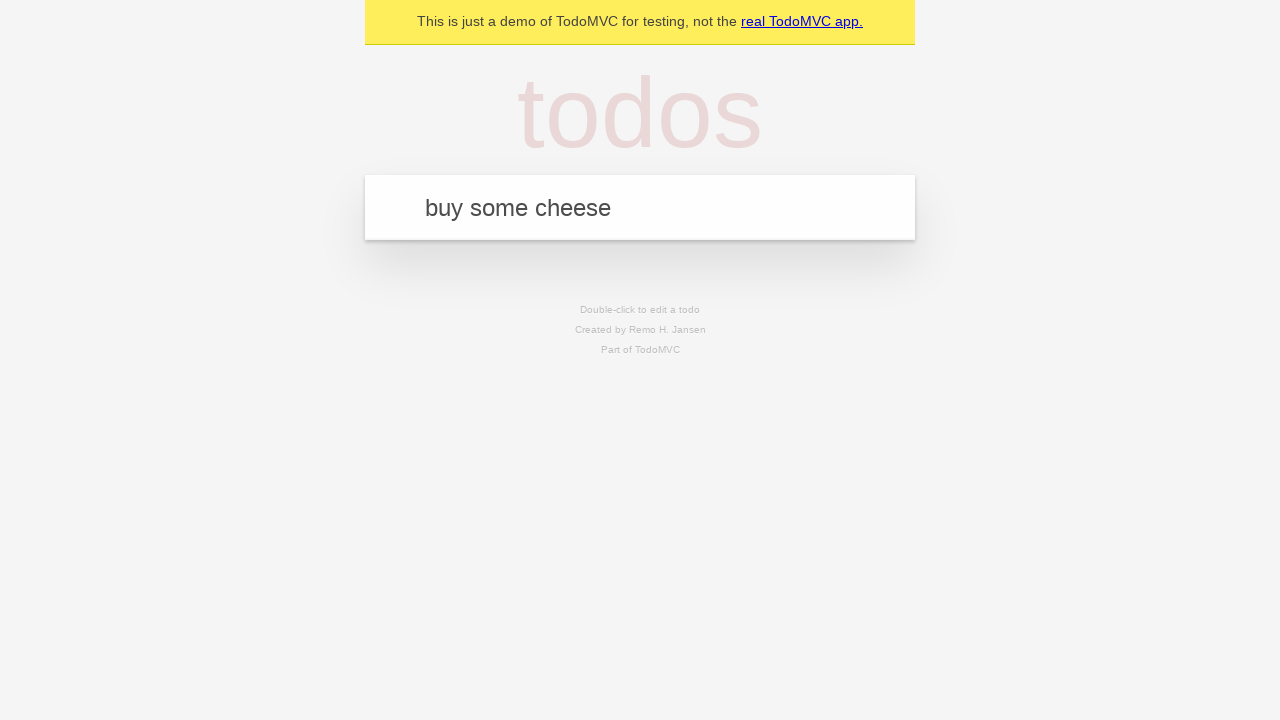

Pressed Enter to create todo 'buy some cheese' on internal:attr=[placeholder="What needs to be done?"i]
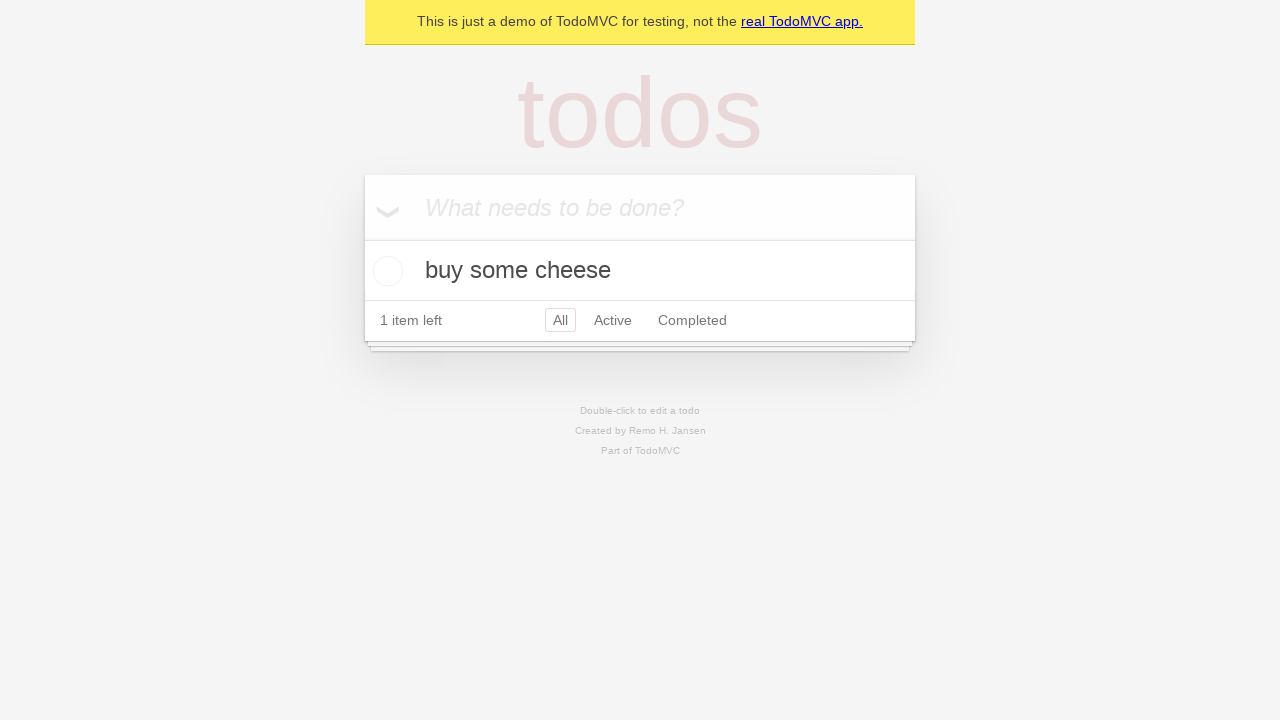

Filled todo input with 'feed the cat' on internal:attr=[placeholder="What needs to be done?"i]
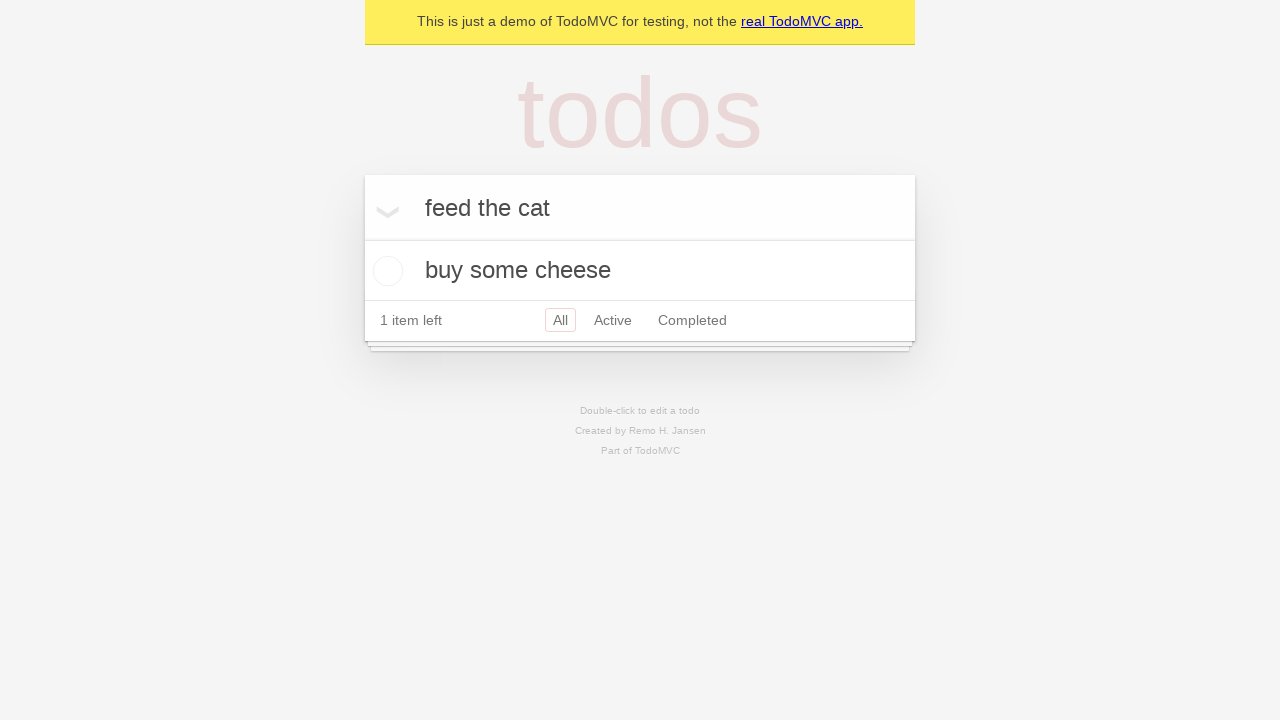

Pressed Enter to create todo 'feed the cat' on internal:attr=[placeholder="What needs to be done?"i]
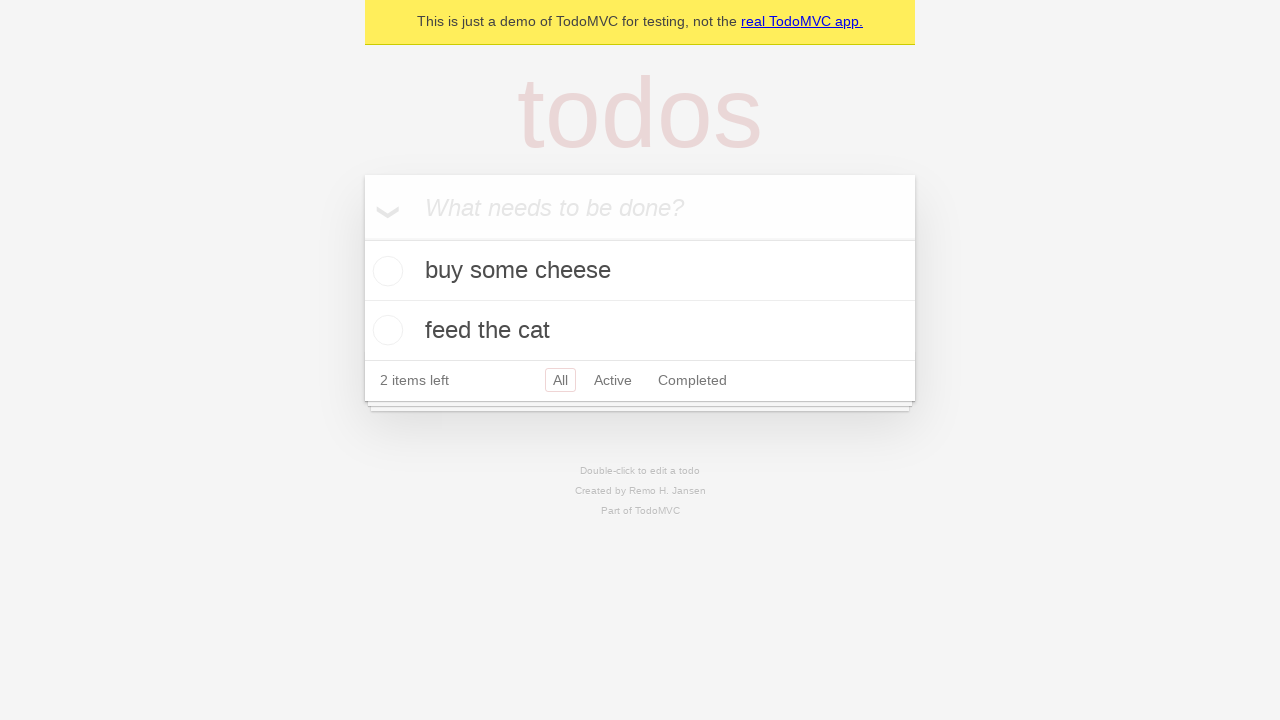

Filled todo input with 'book a doctors appointment' on internal:attr=[placeholder="What needs to be done?"i]
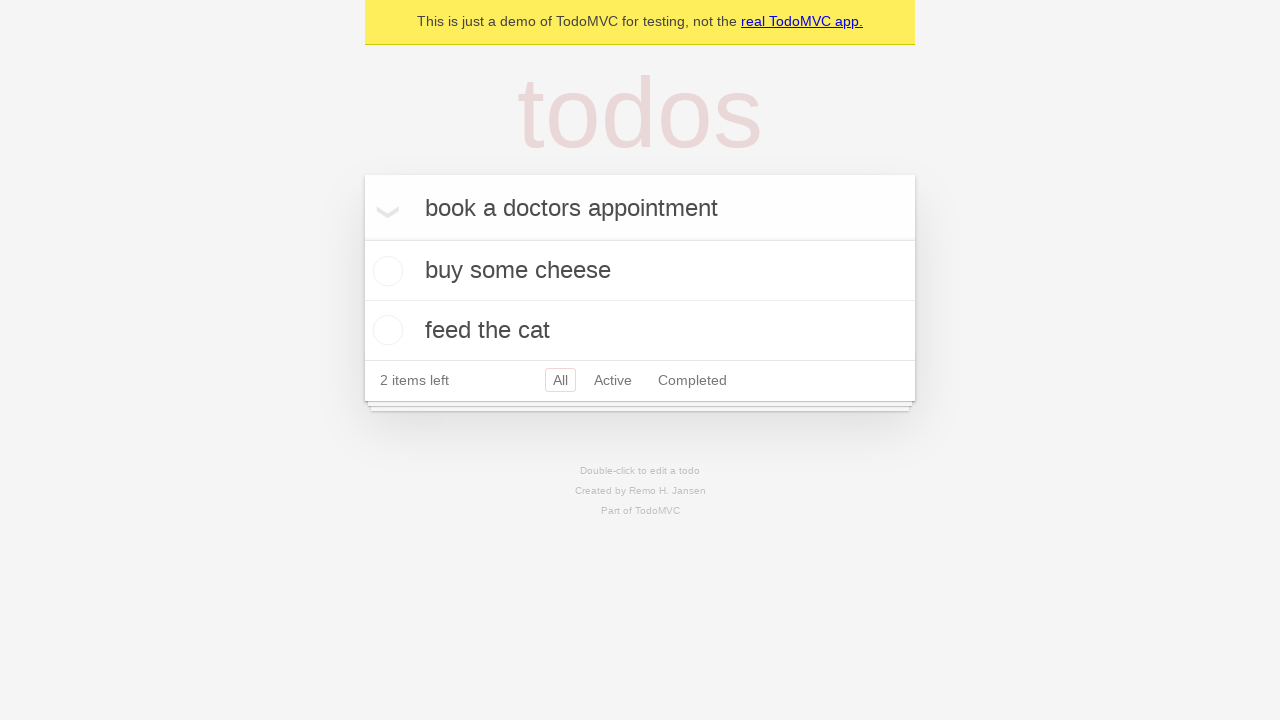

Pressed Enter to create todo 'book a doctors appointment' on internal:attr=[placeholder="What needs to be done?"i]
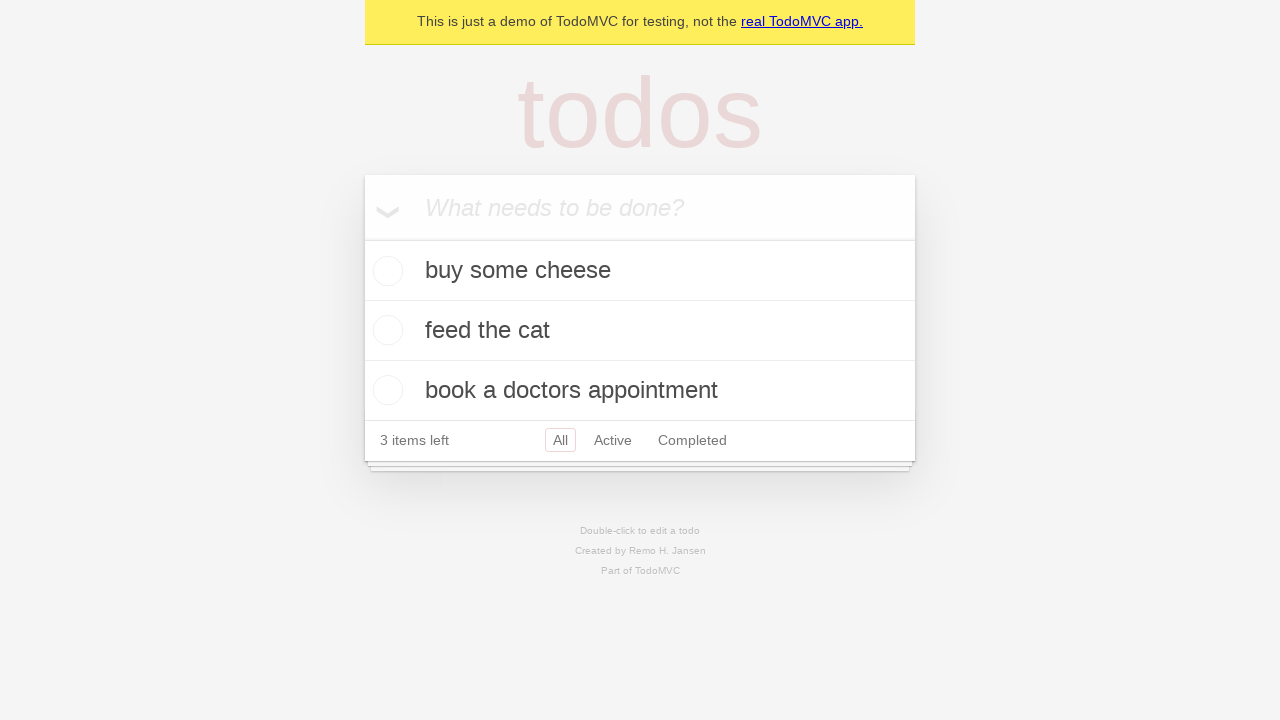

Checked the second todo item at (385, 330) on internal:testid=[data-testid="todo-item"s] >> nth=1 >> internal:role=checkbox
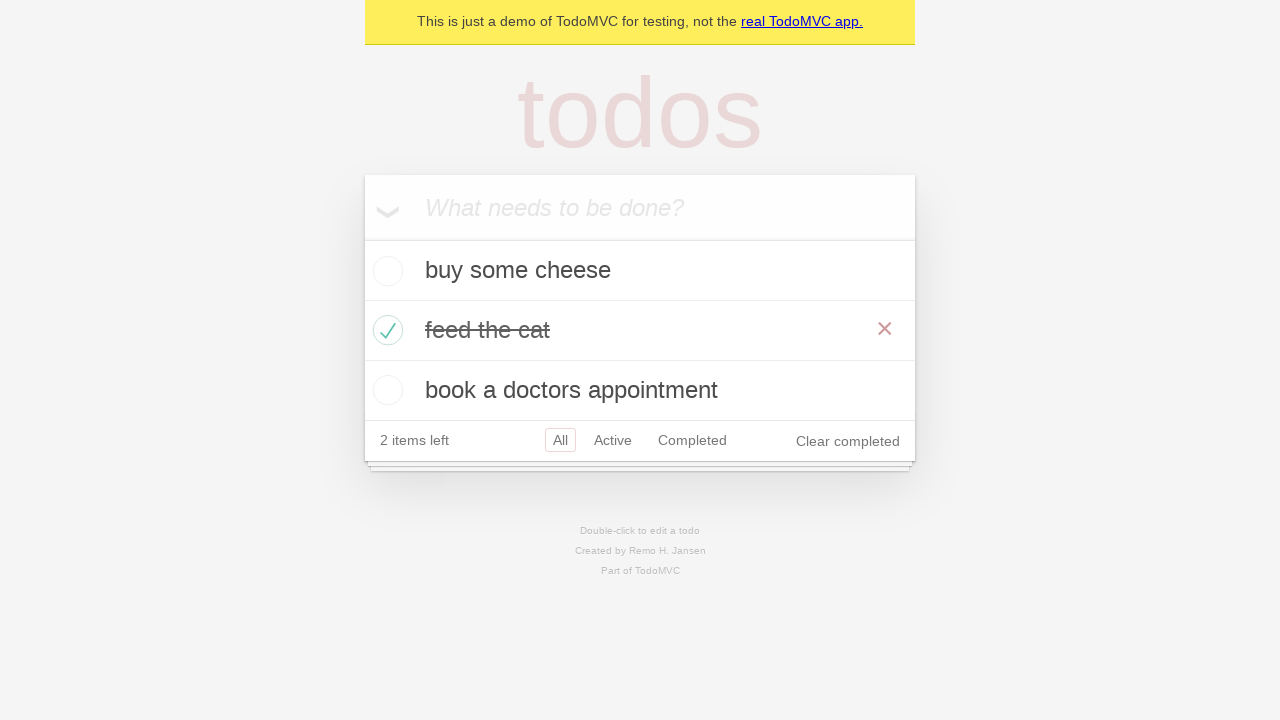

Clicked the Active filter link at (613, 440) on internal:role=link[name="Active"i]
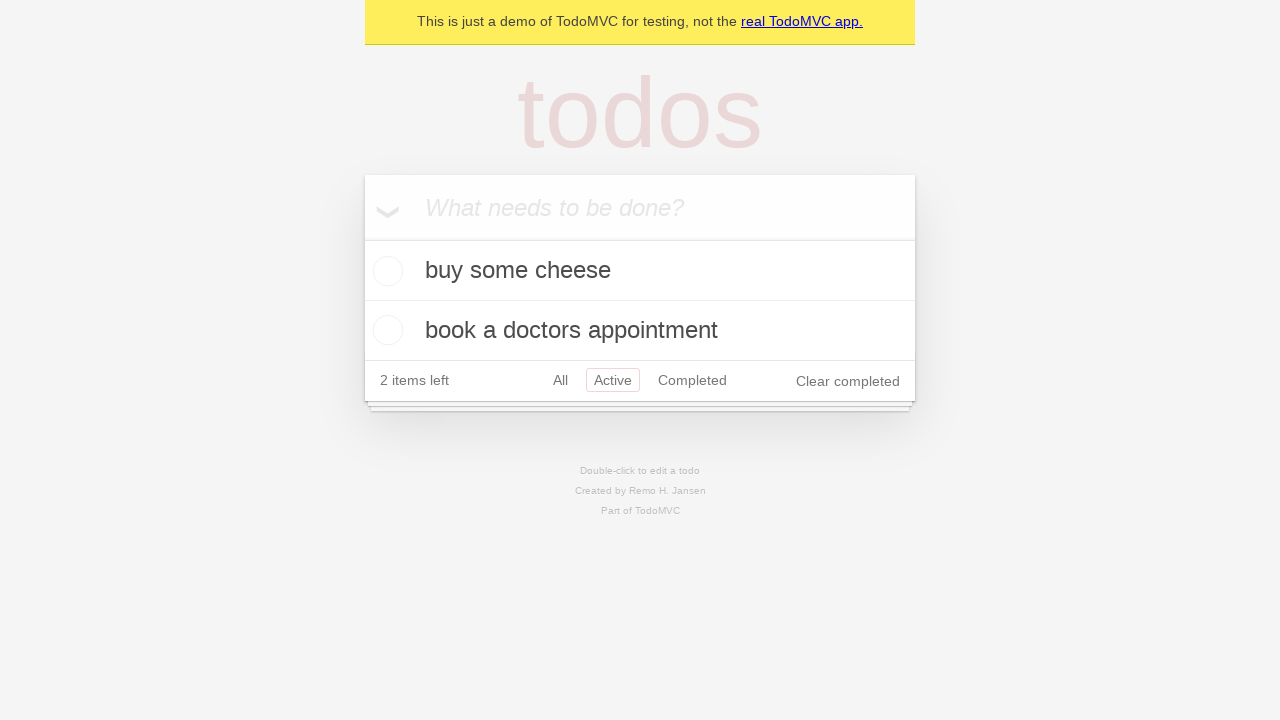

Waited for filtered results to show 2 active items
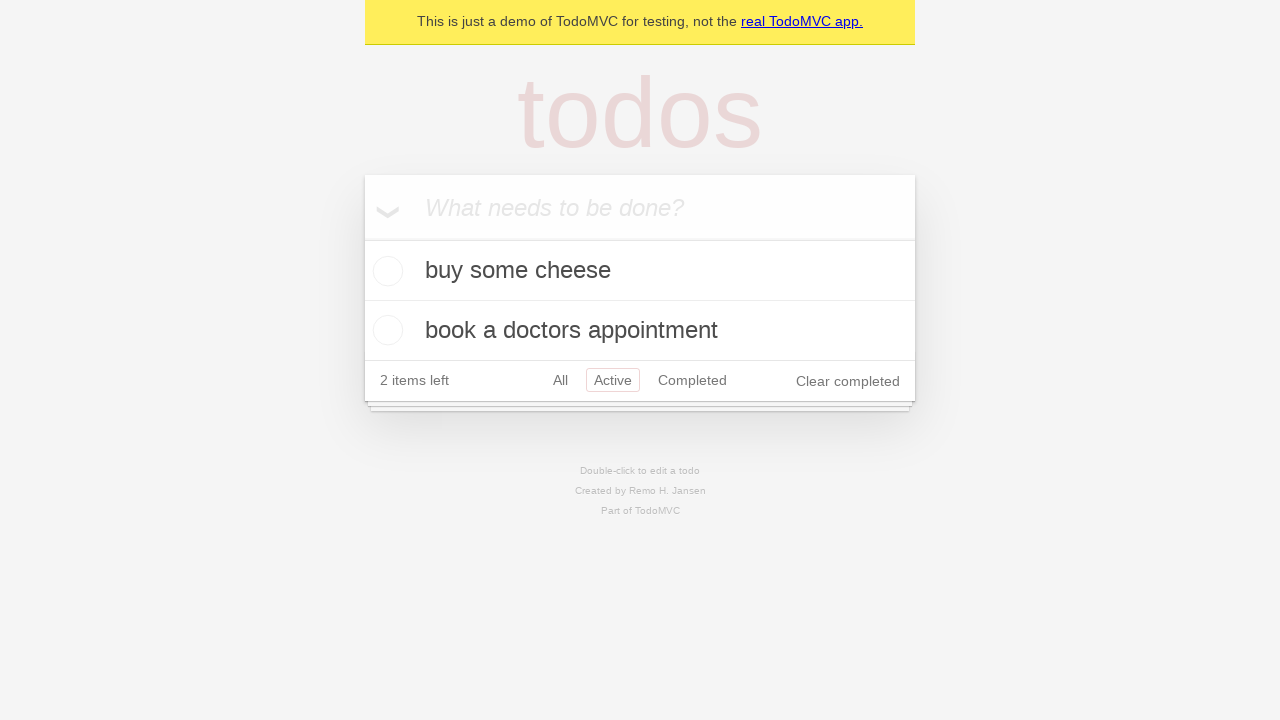

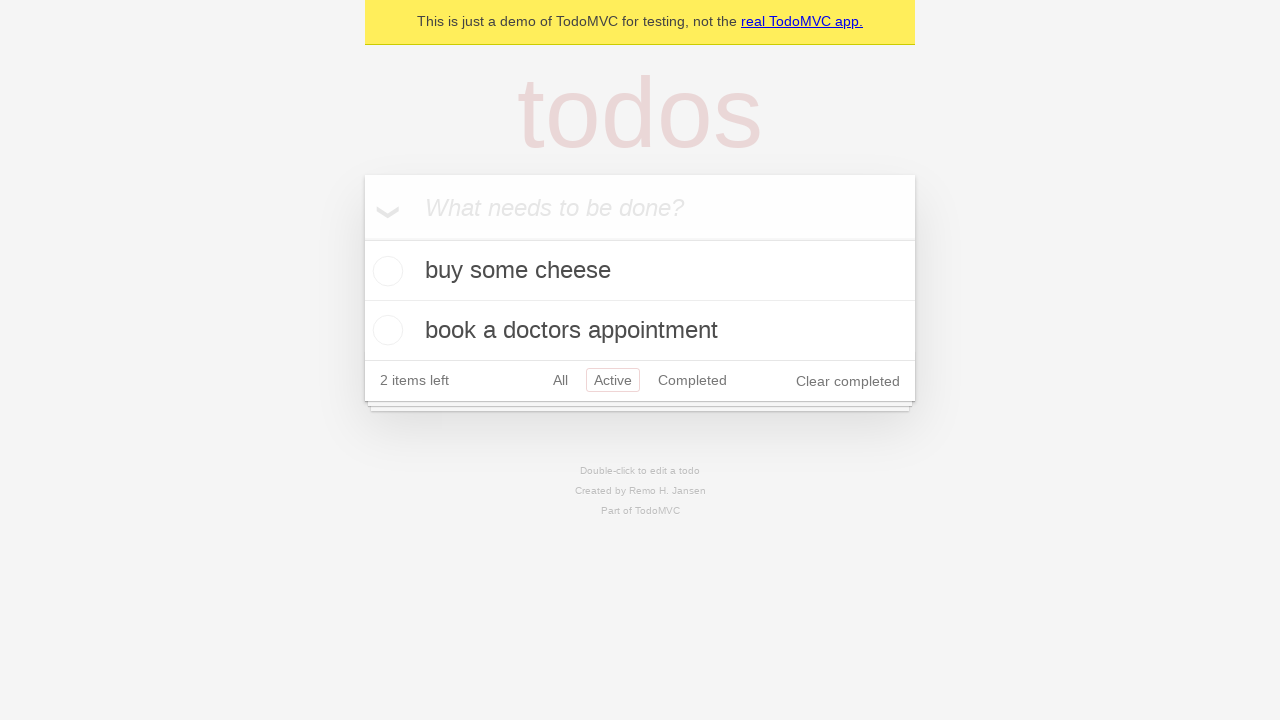